Tests adding a product to cart and verifying cart displays correctly

Starting URL: https://www.bstackdemo.com

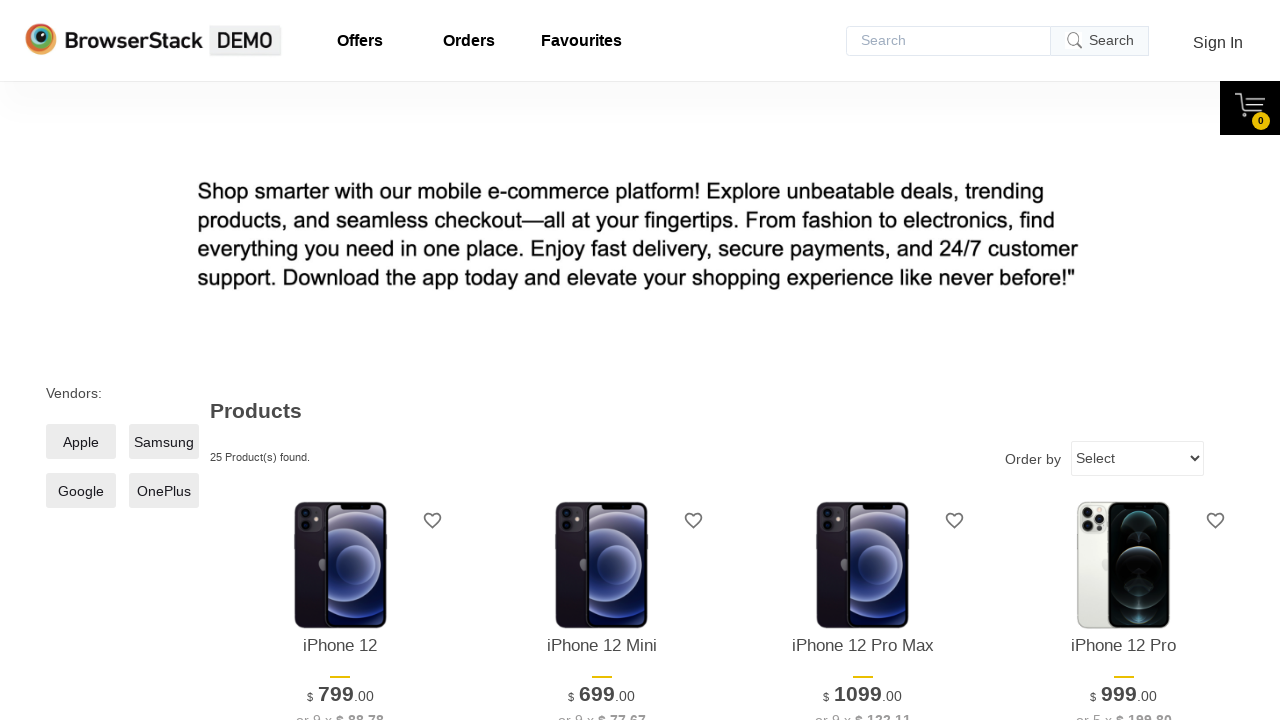

Waited for first product to load
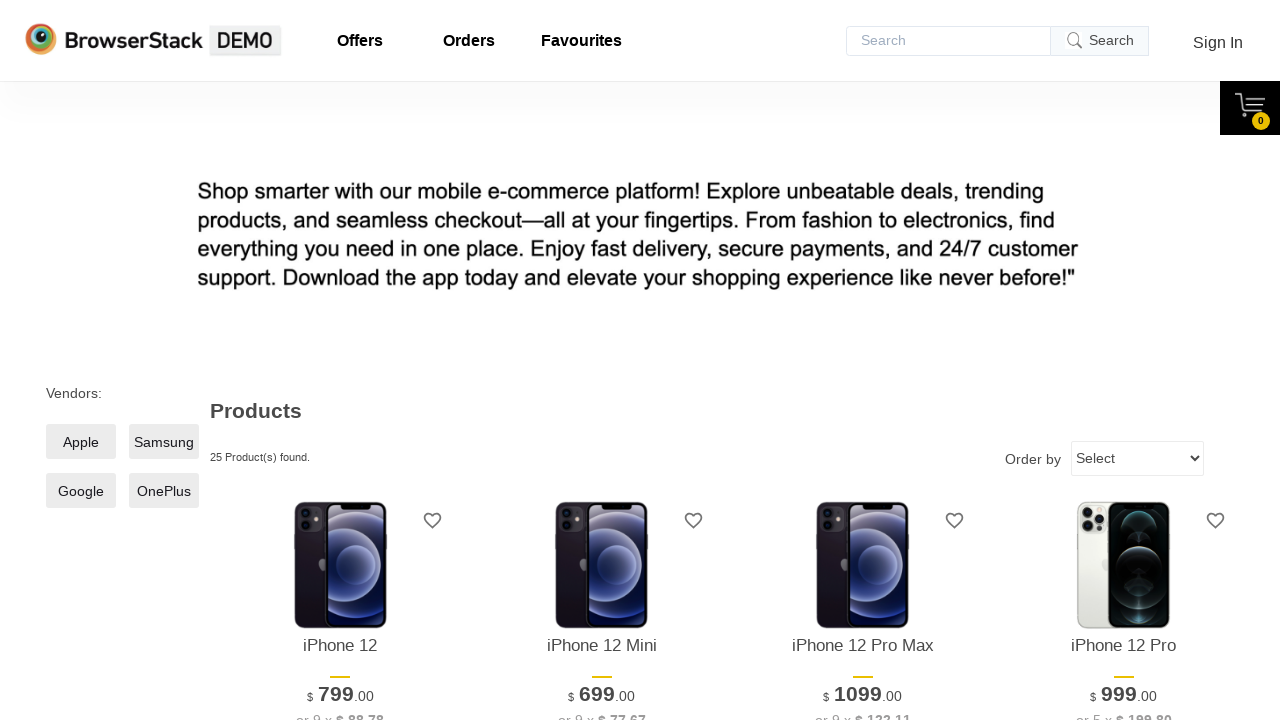

Retrieved first product text content
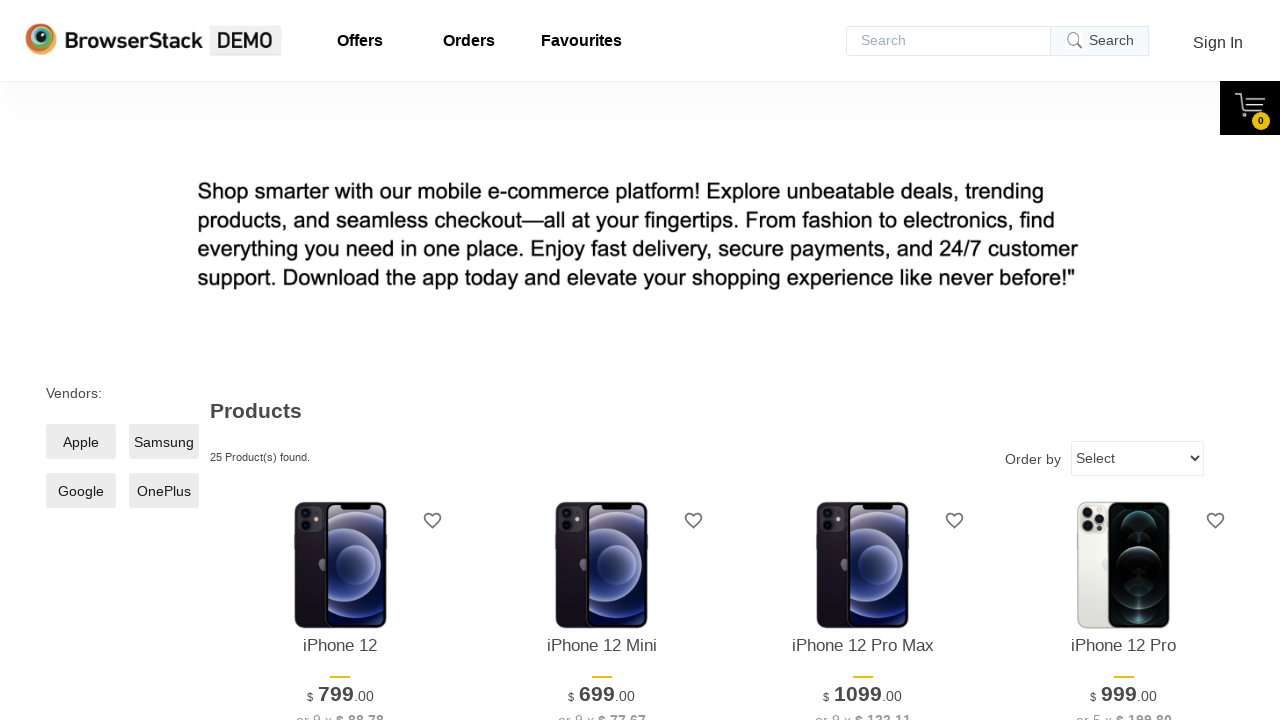

Clicked add to cart button for first product at (340, 361) on xpath=//*[@id='1']/div[4]
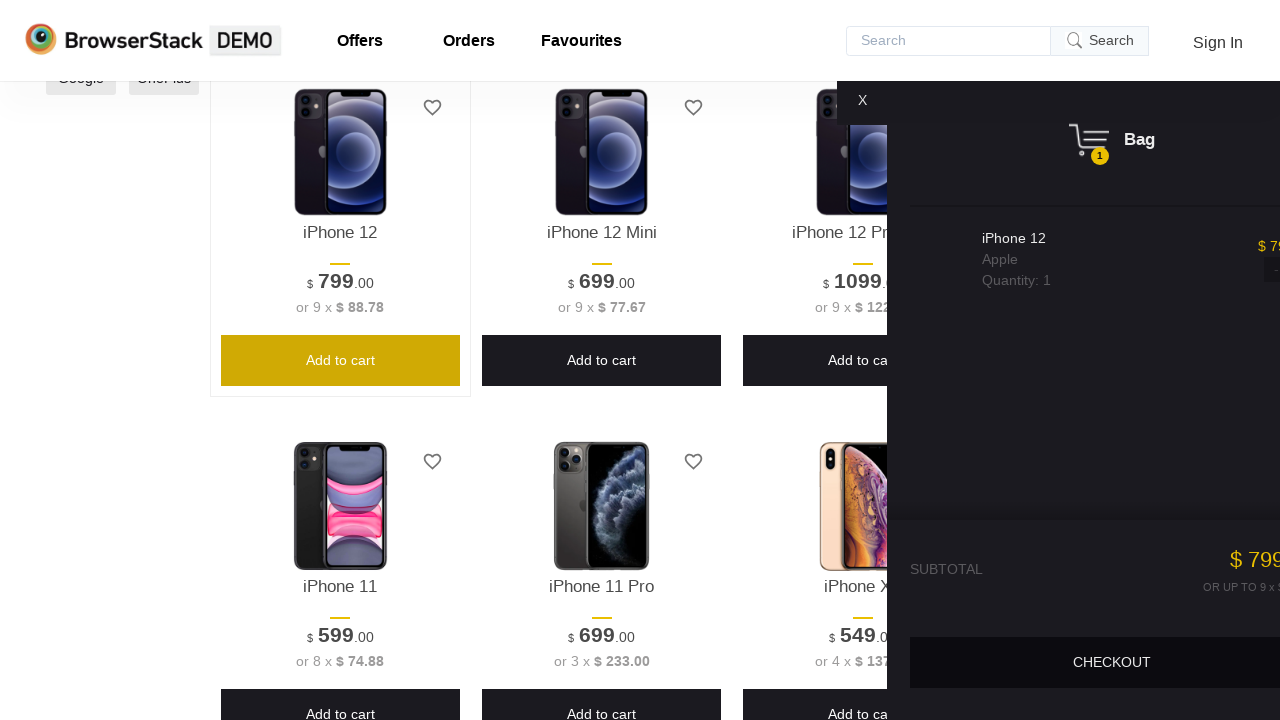

Cart content displayed after adding product
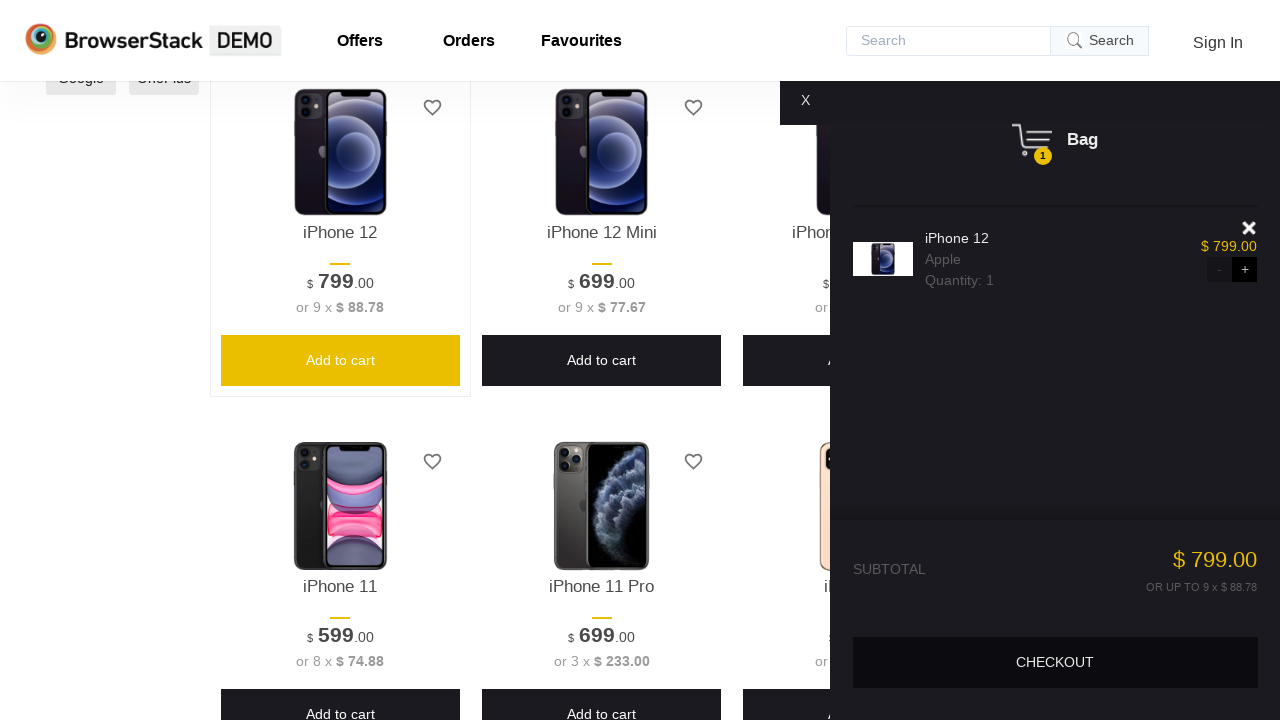

Retrieved product text from cart
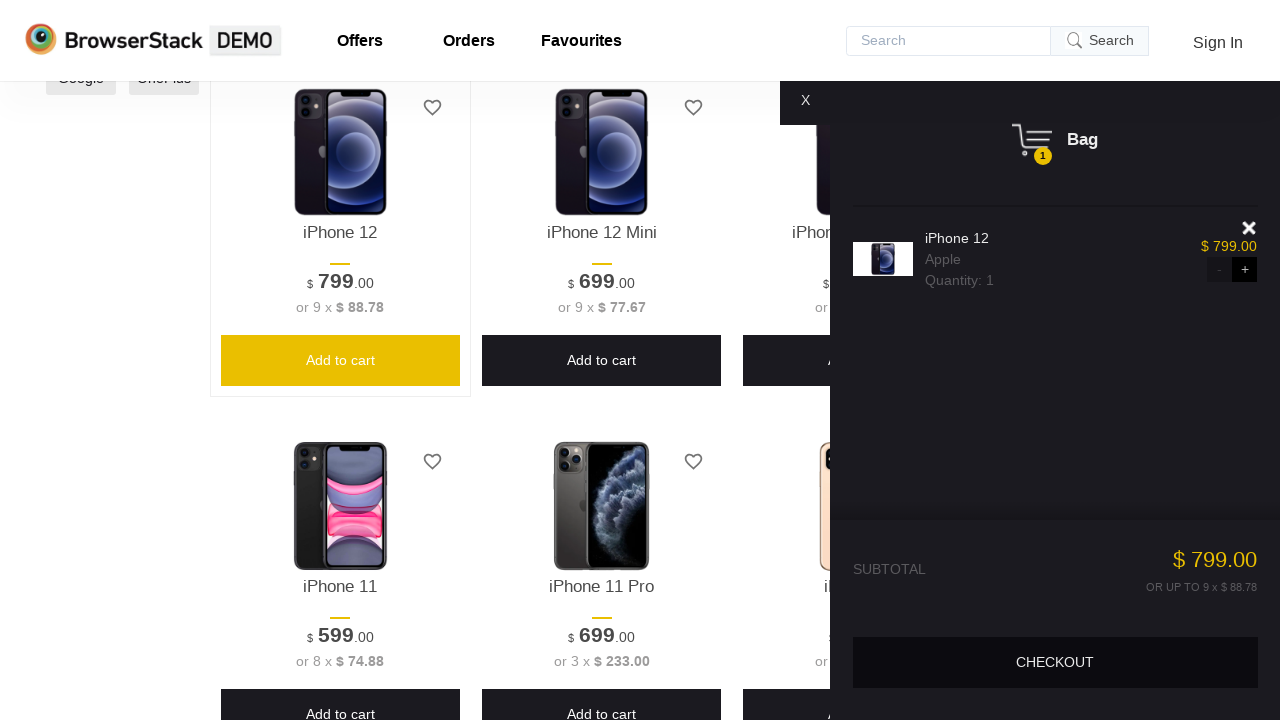

Verified cart product matches selected product
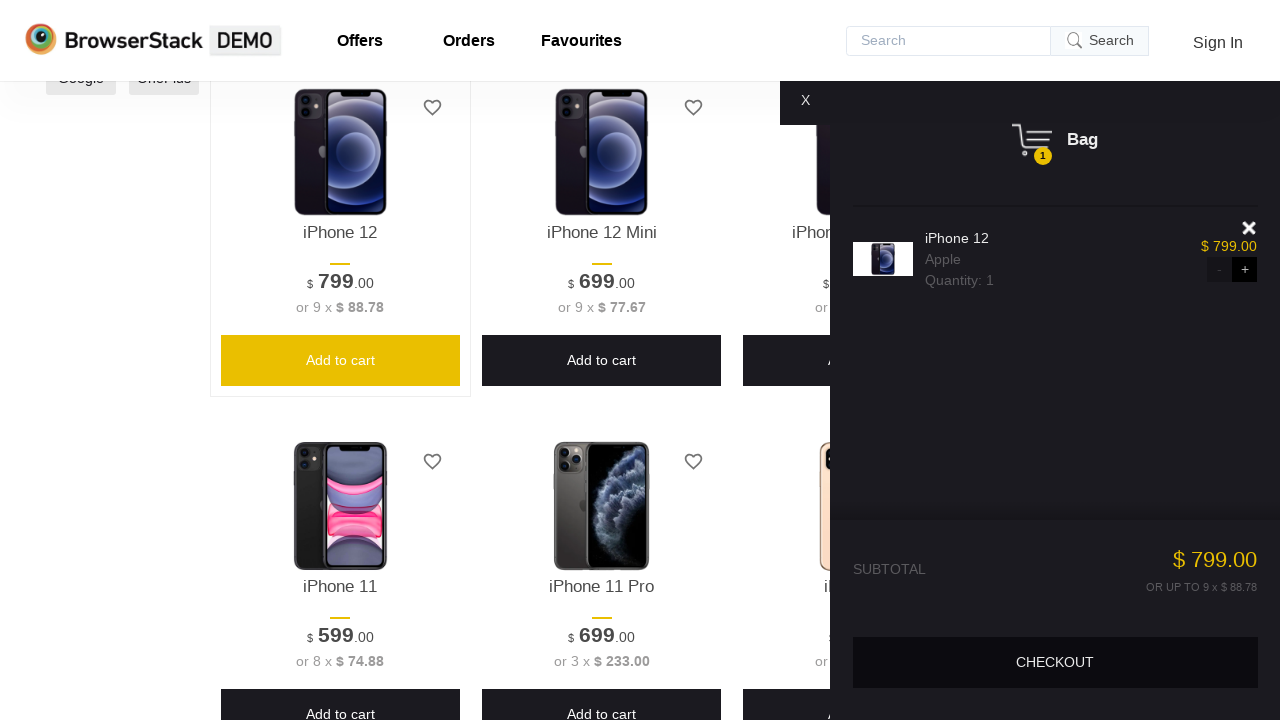

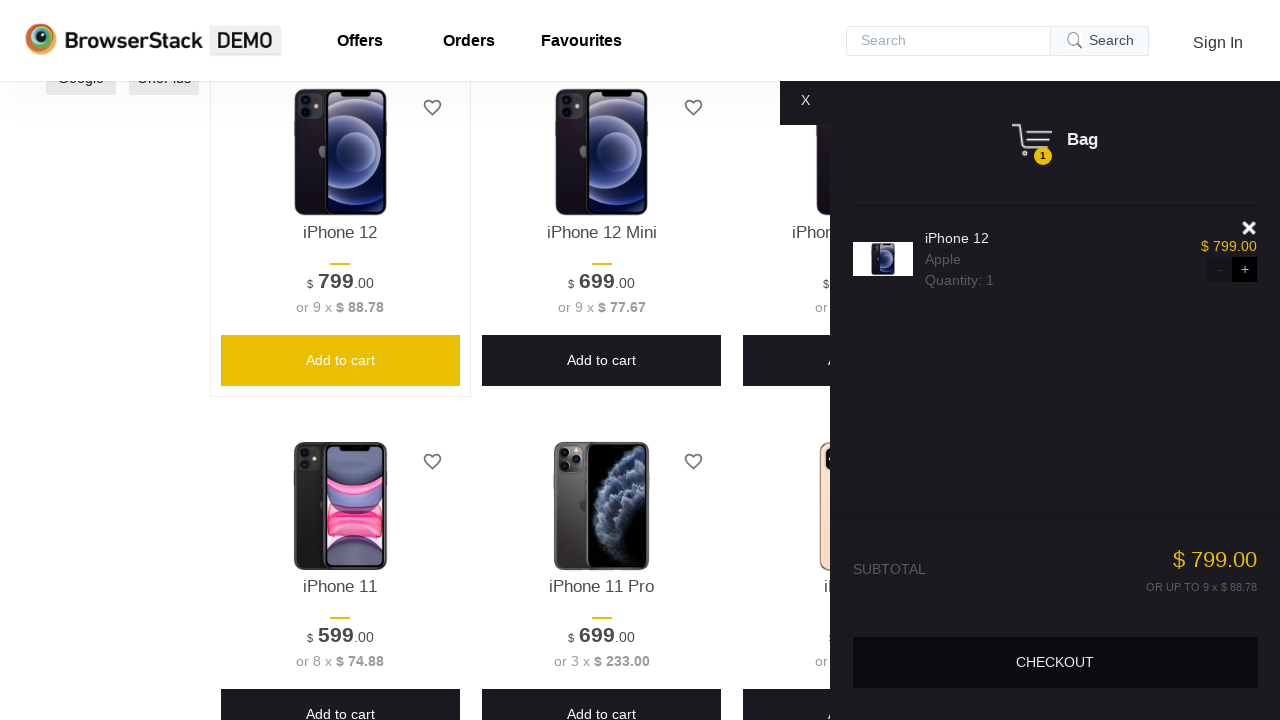